Tests dynamic table functionality by clicking to expand a data input section, entering JSON data containing person records, and refreshing the table to verify the data is displayed

Starting URL: https://testpages.herokuapp.com/styled/tag/dynamic-table.html

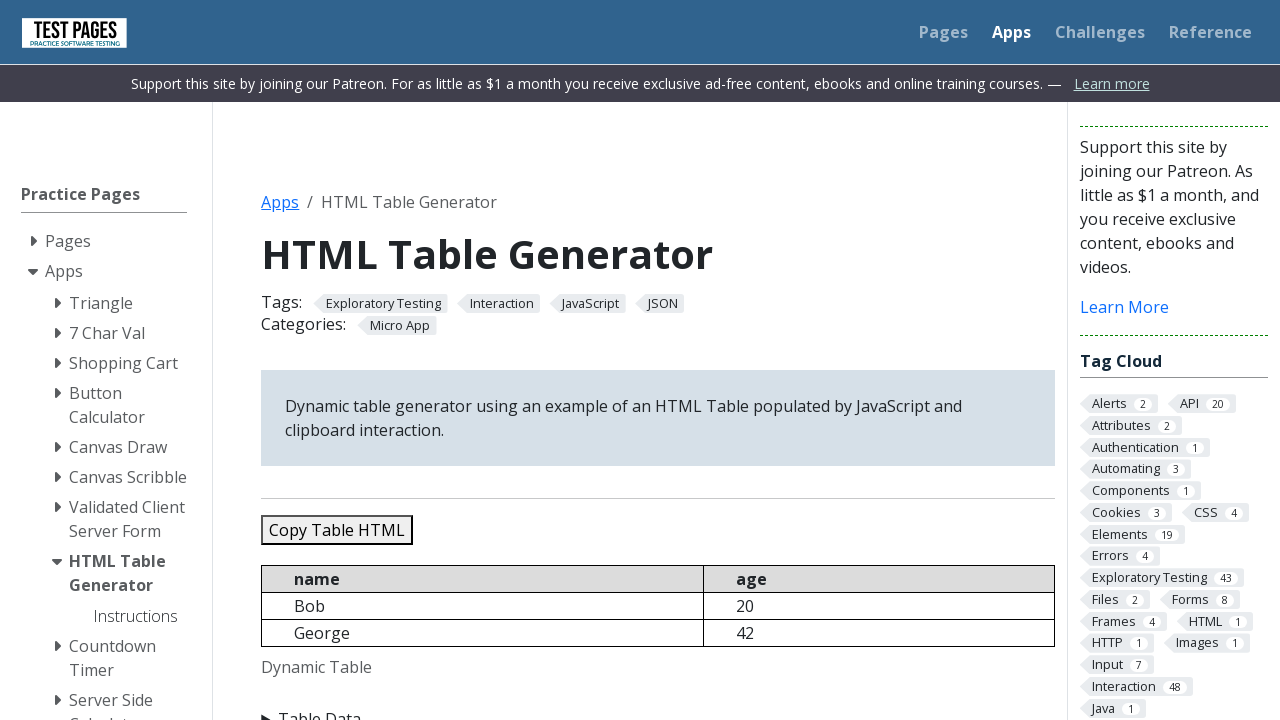

Waited for 'Table Data' element to load
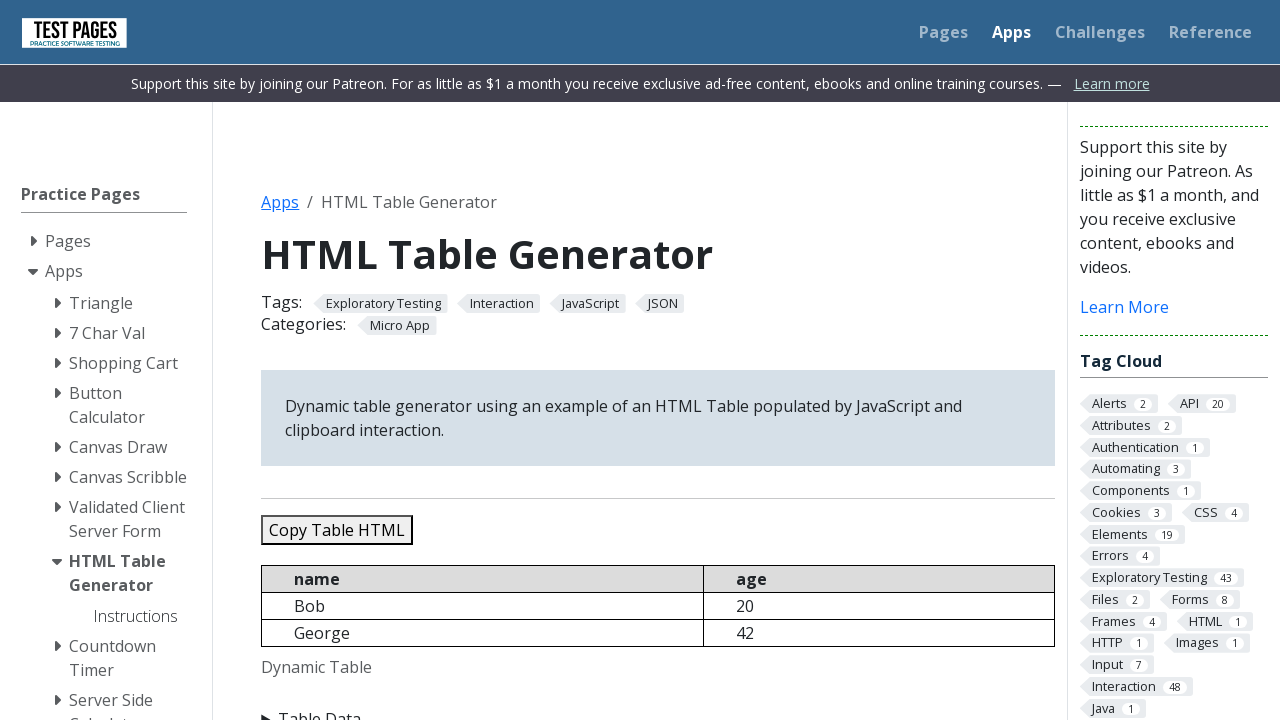

Clicked on 'Table Data' to expand the input section at (658, 708) on xpath=//*[text()='Table Data']
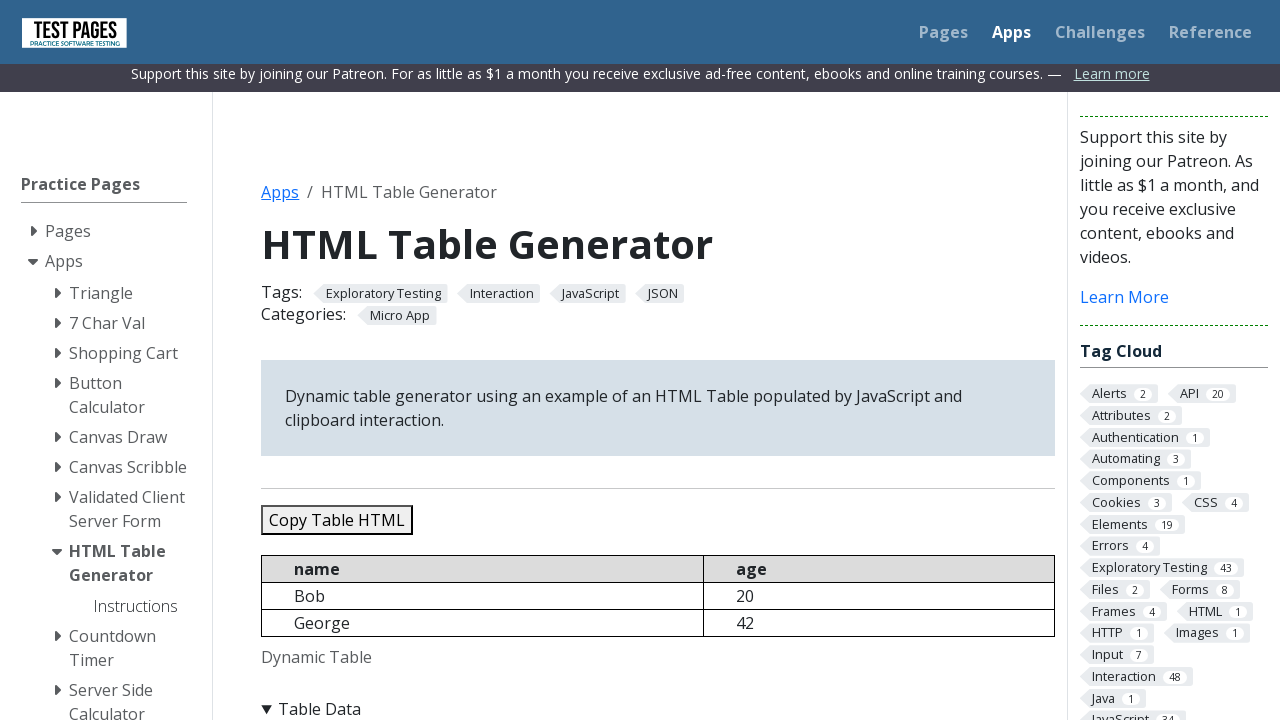

JSON data input field became visible
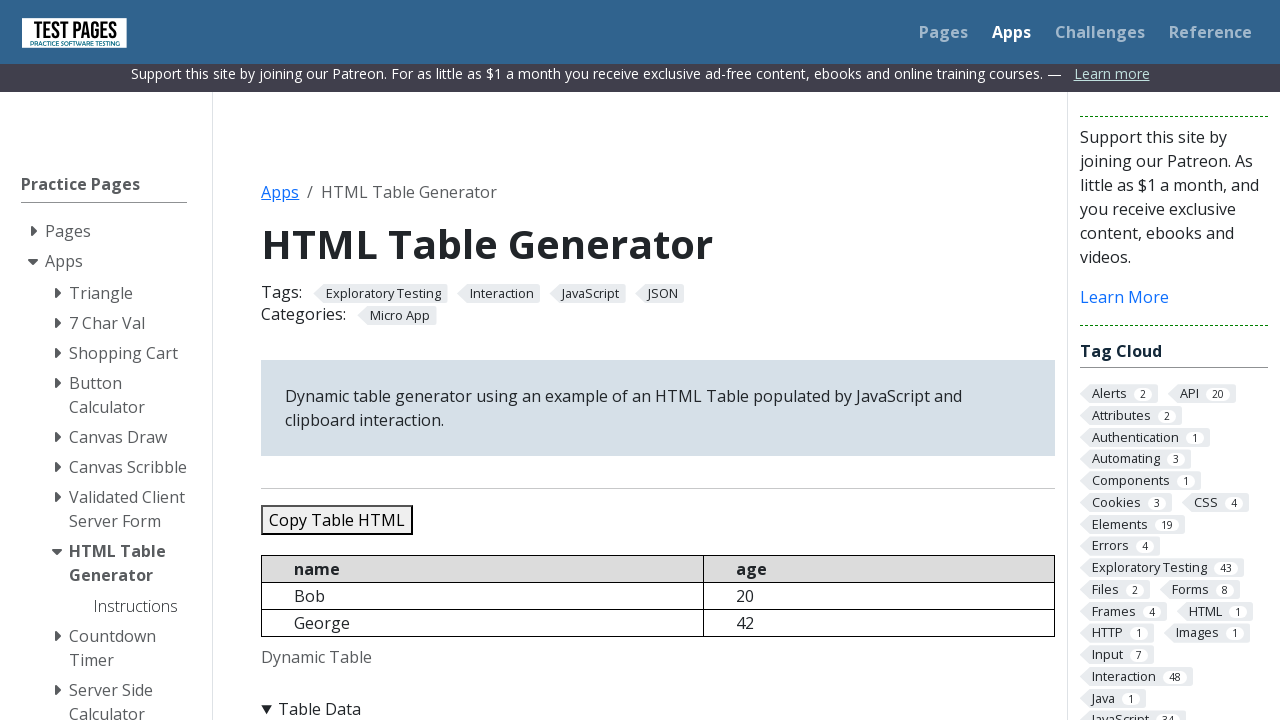

Entered JSON data containing 5 person records into the input field on #jsondata
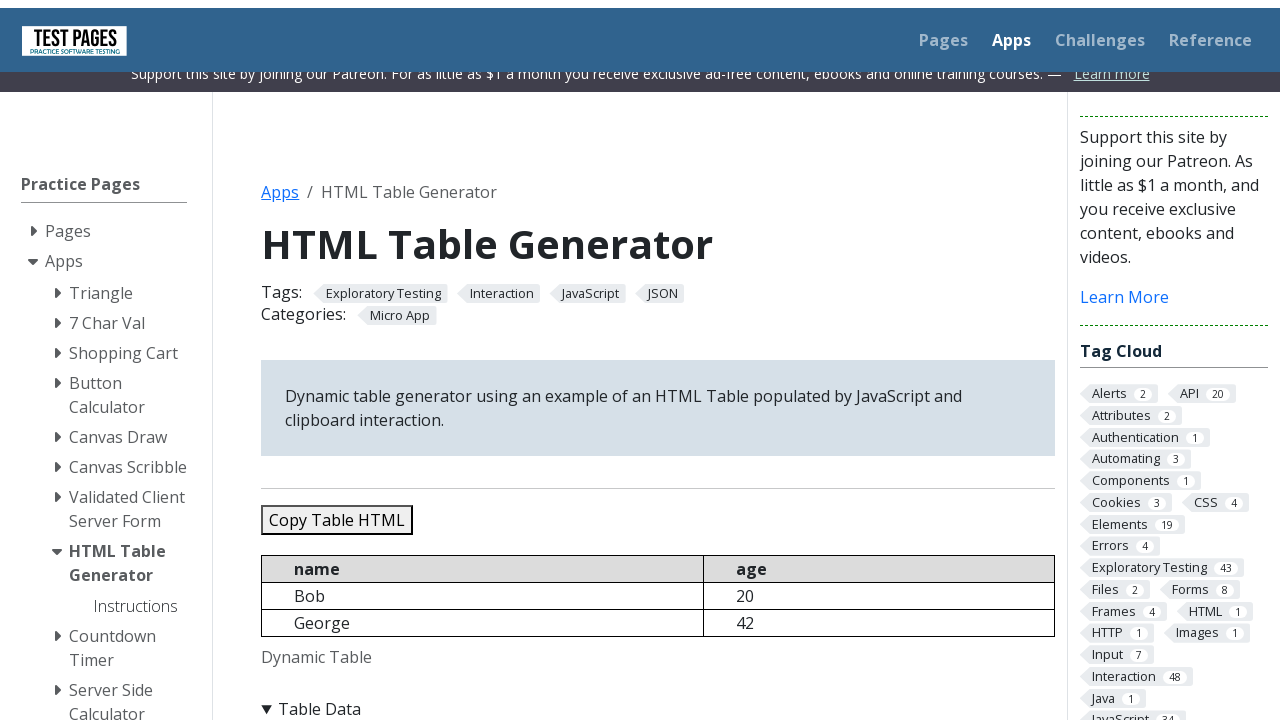

Clicked refresh table button to update the table at (359, 360) on #refreshtable
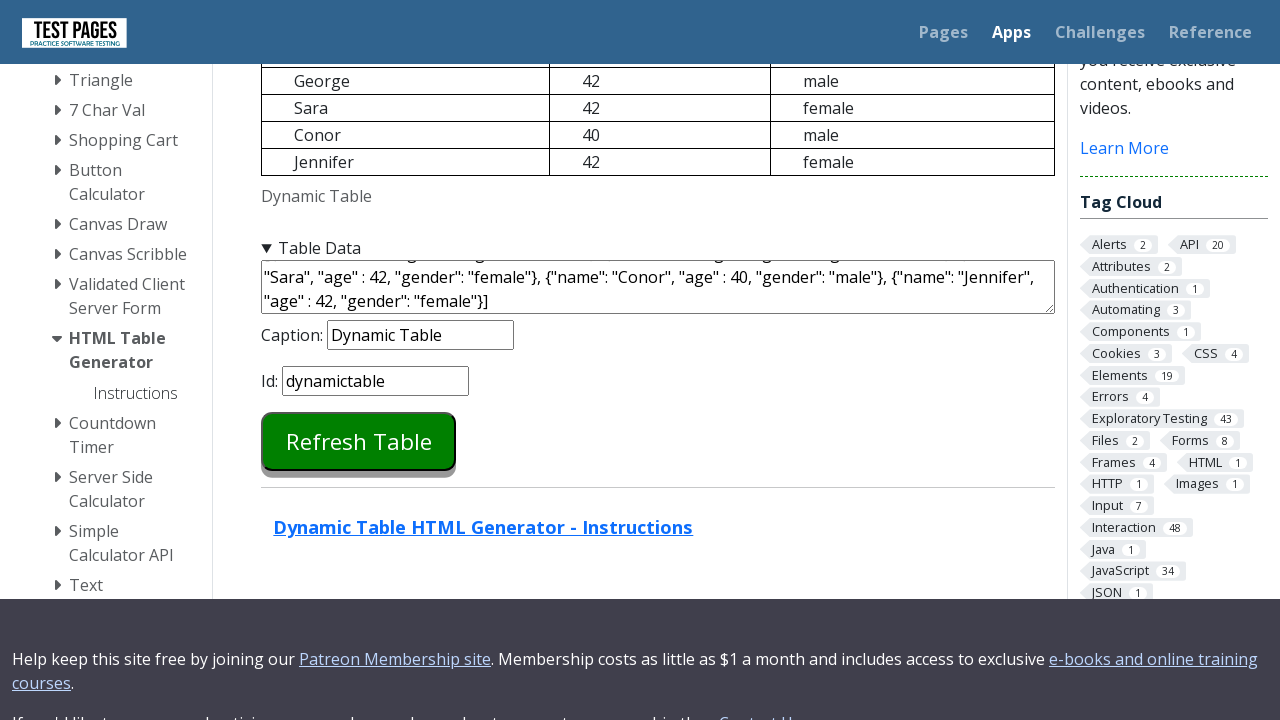

Table updated and data rows are now visible
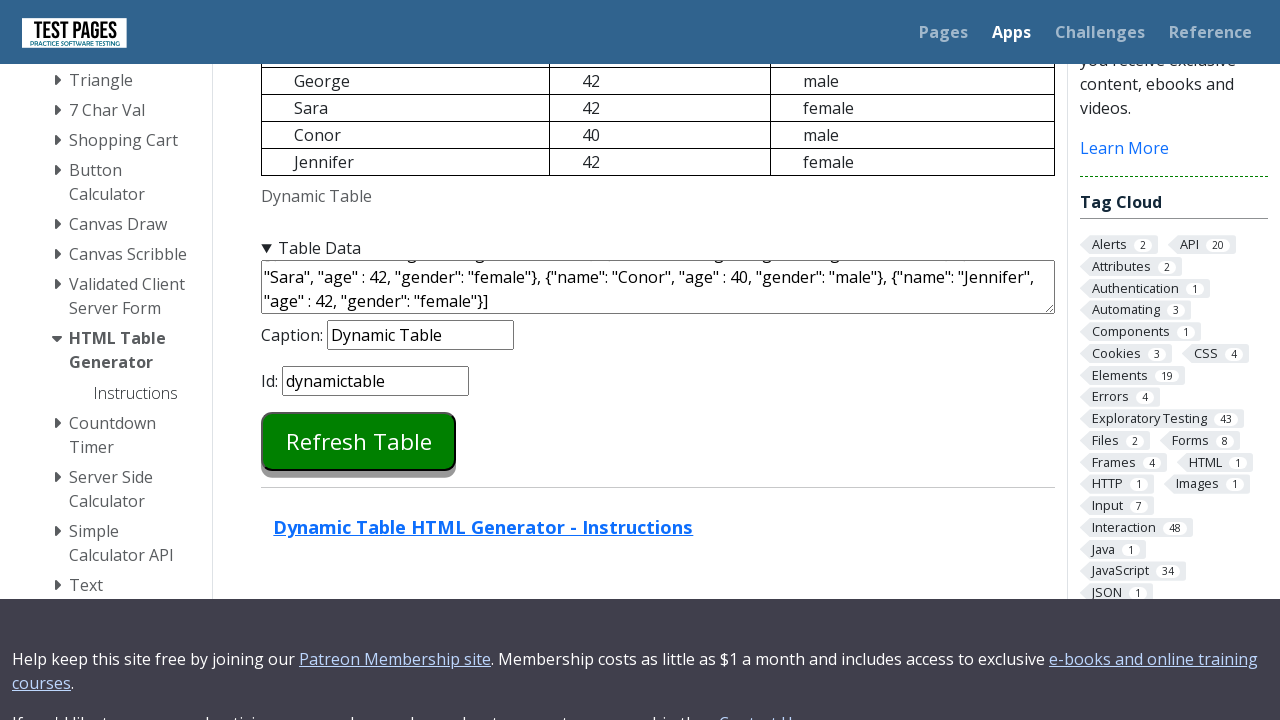

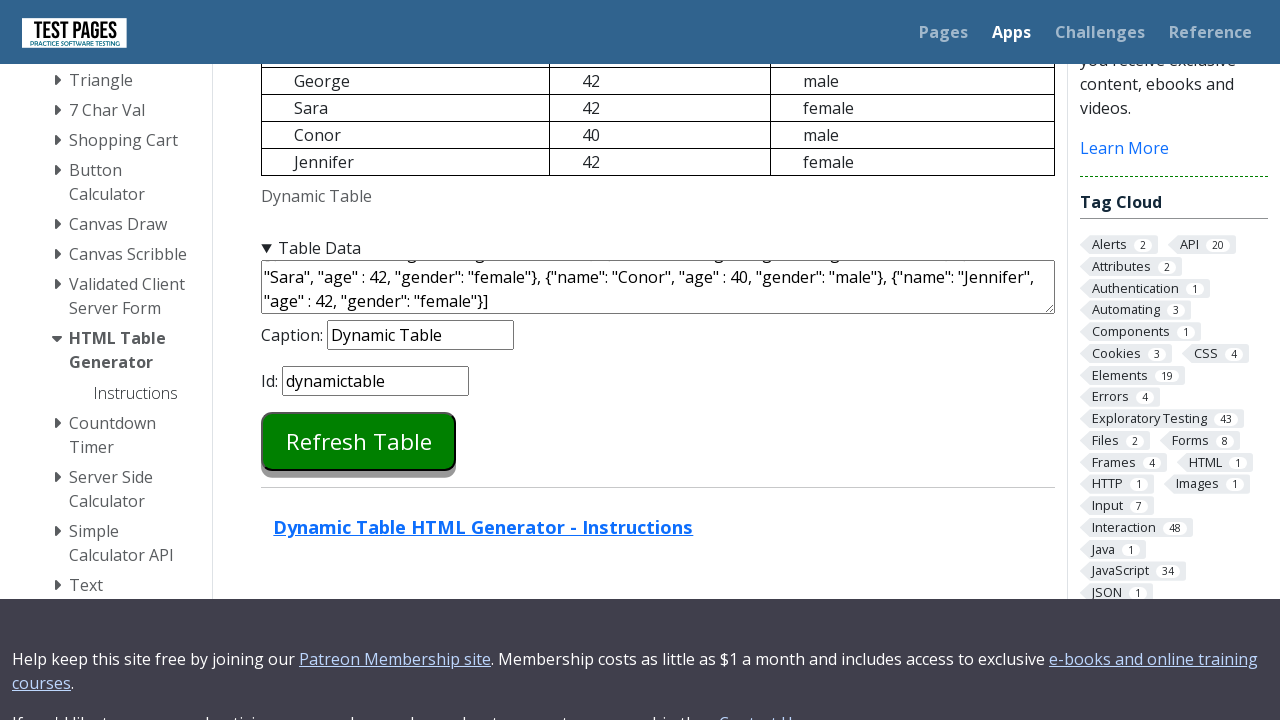